Tests a registration form by filling in the first name and last name fields on a demo automation testing site.

Starting URL: http://demo.automationtesting.in/Register.html

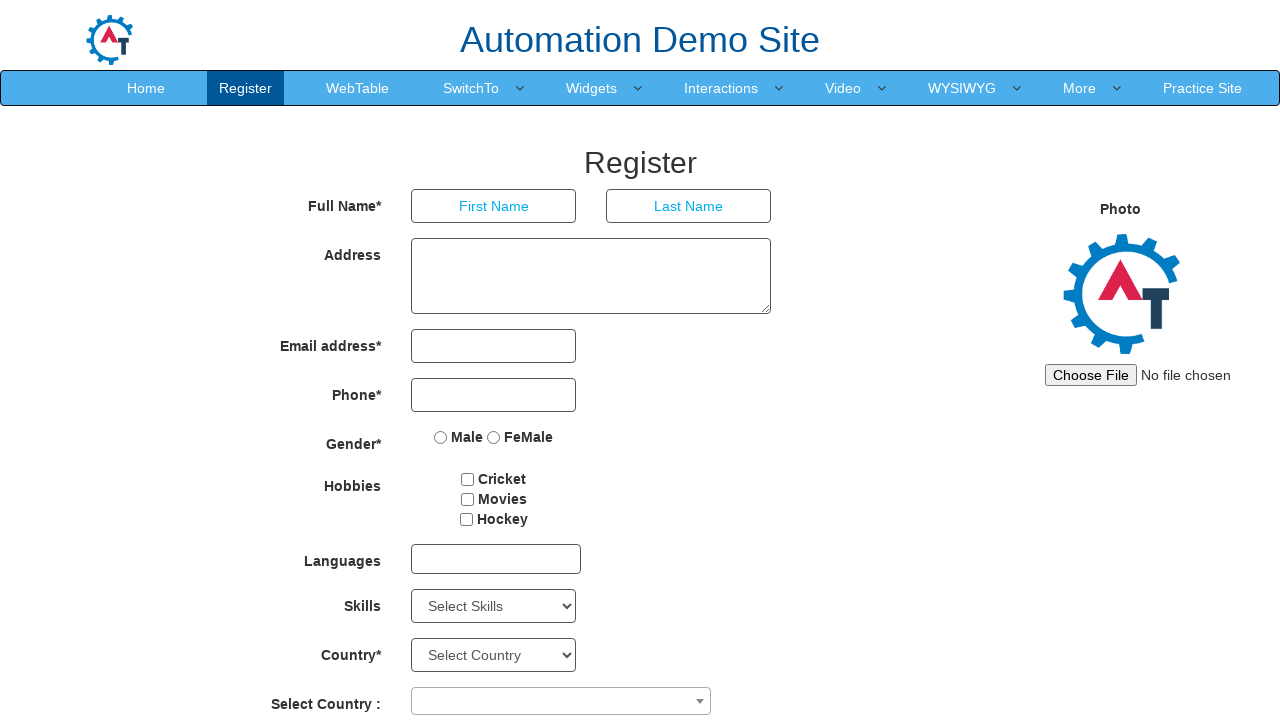

Waited for First Name field to load
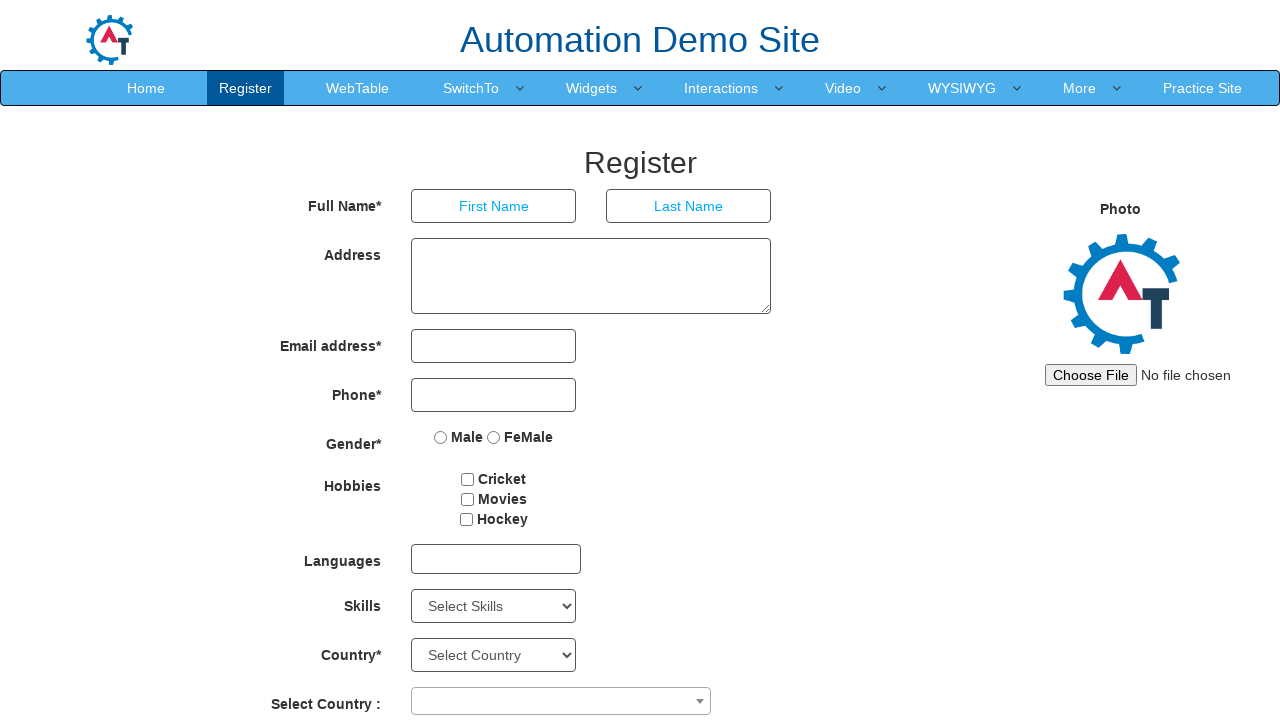

Filled First Name field with 'dinesh' on input[placeholder='First Name']
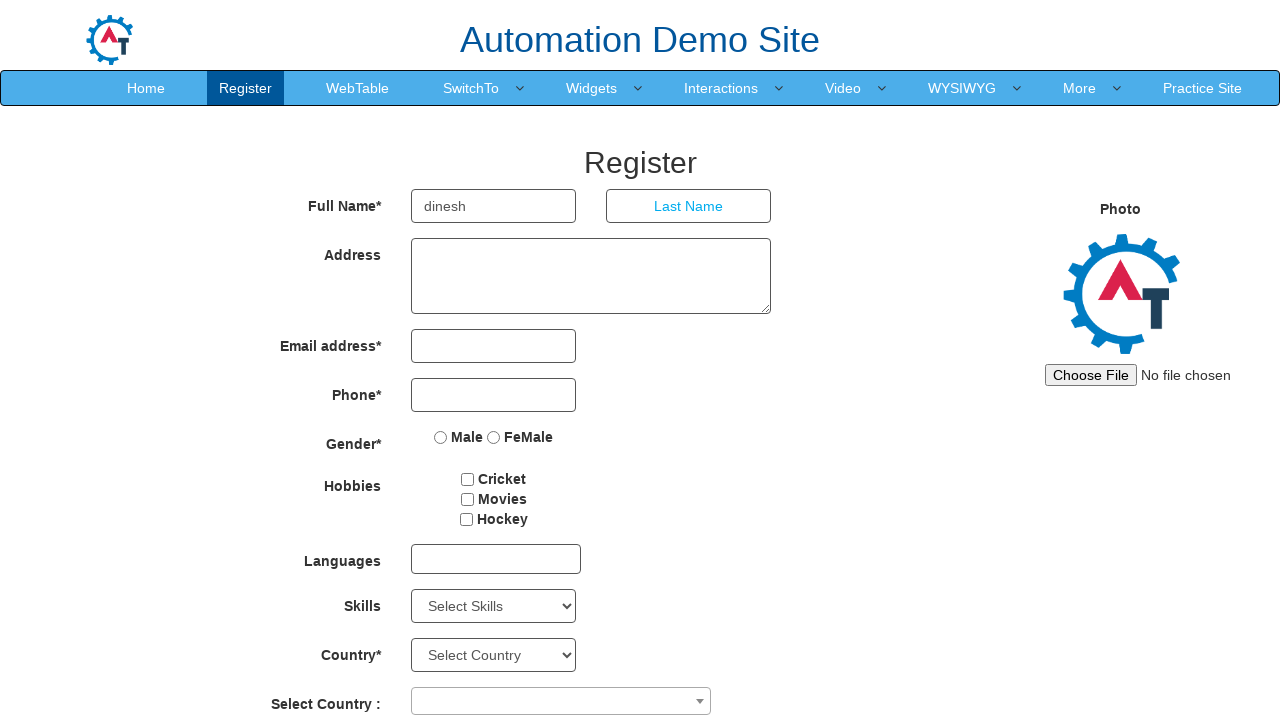

Filled Last Name field with 'Karunanithi' on input[placeholder='Last Name']
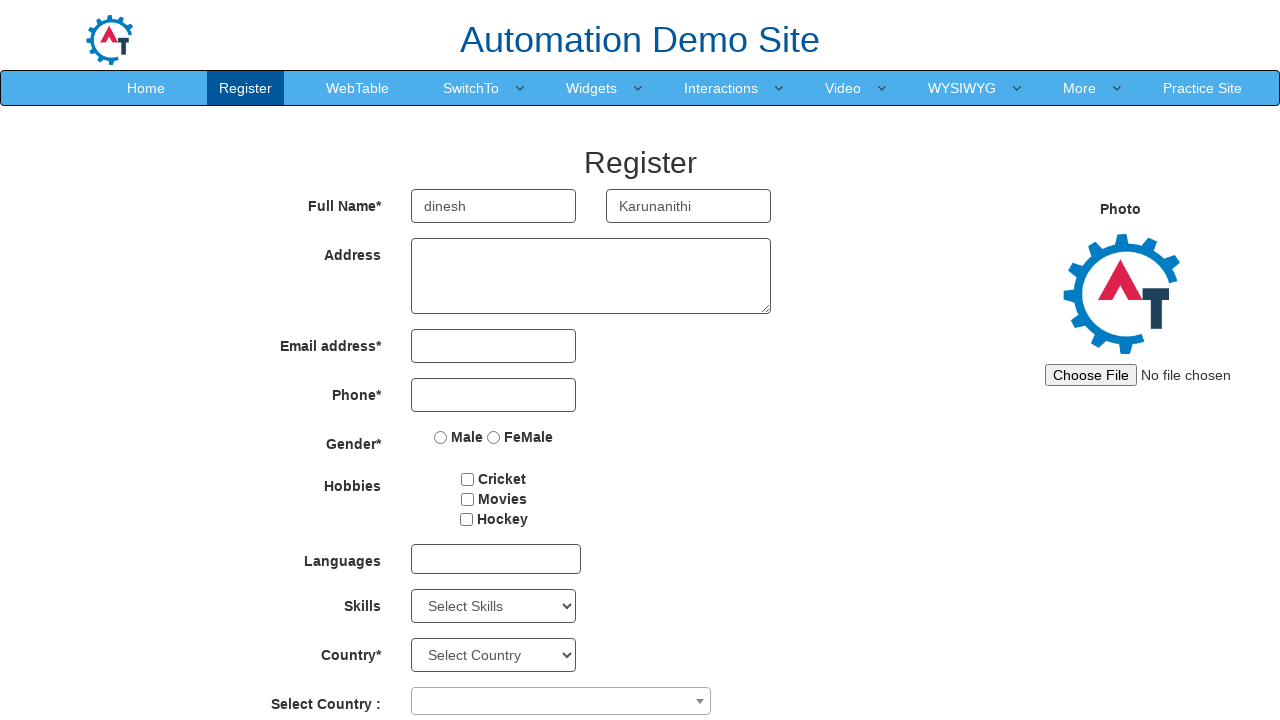

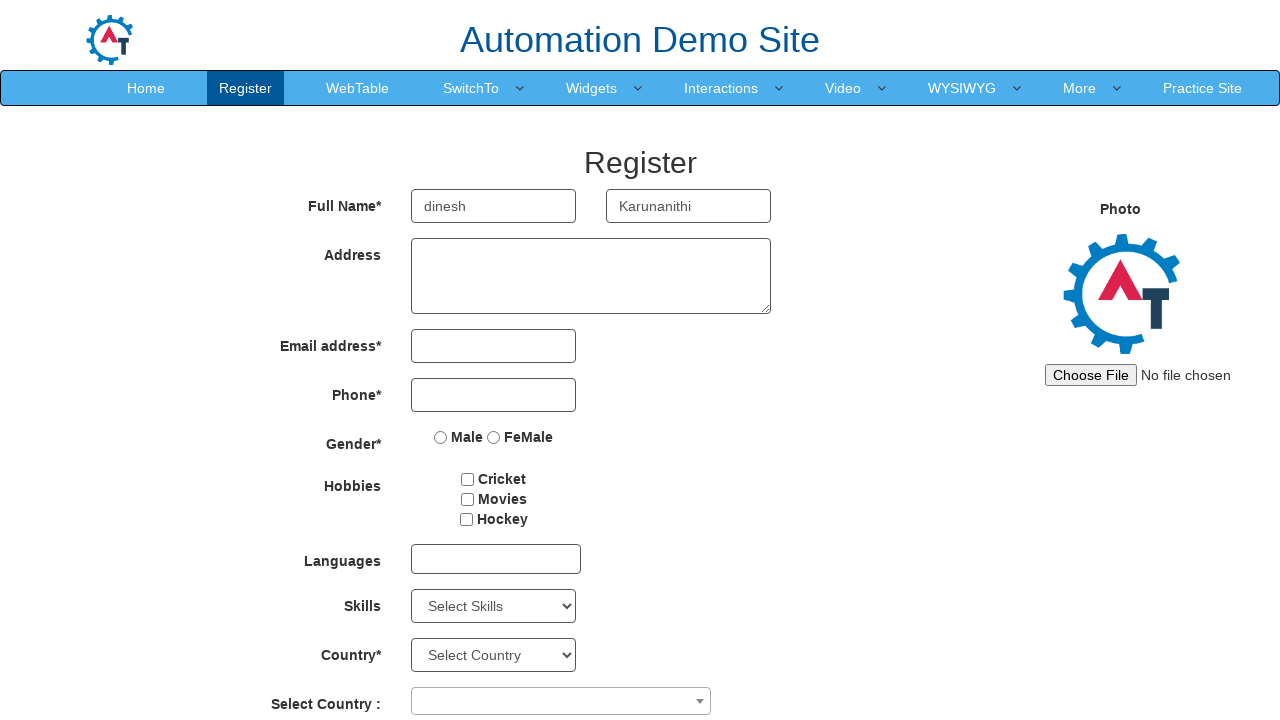